Tests the ability to inject jQuery and jQuery Growl library into a page and display notification messages using JavaScript execution

Starting URL: http://the-internet.herokuapp.com

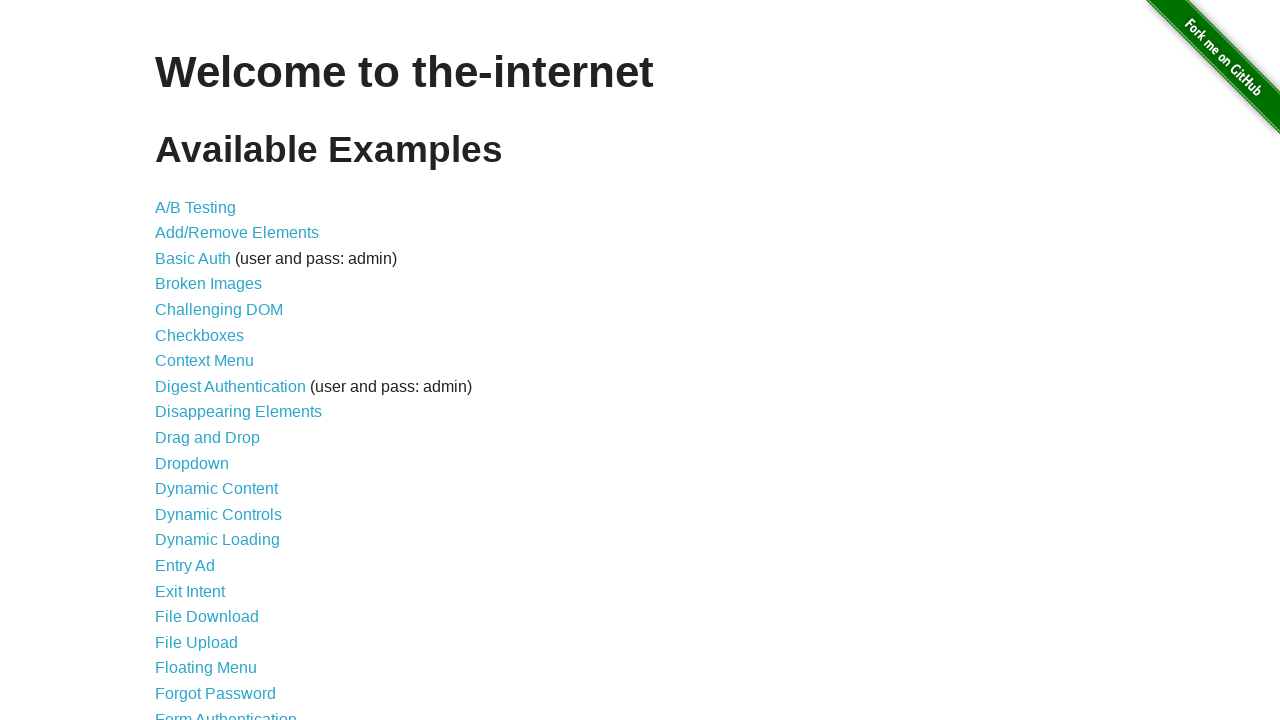

Injected jQuery library into the page
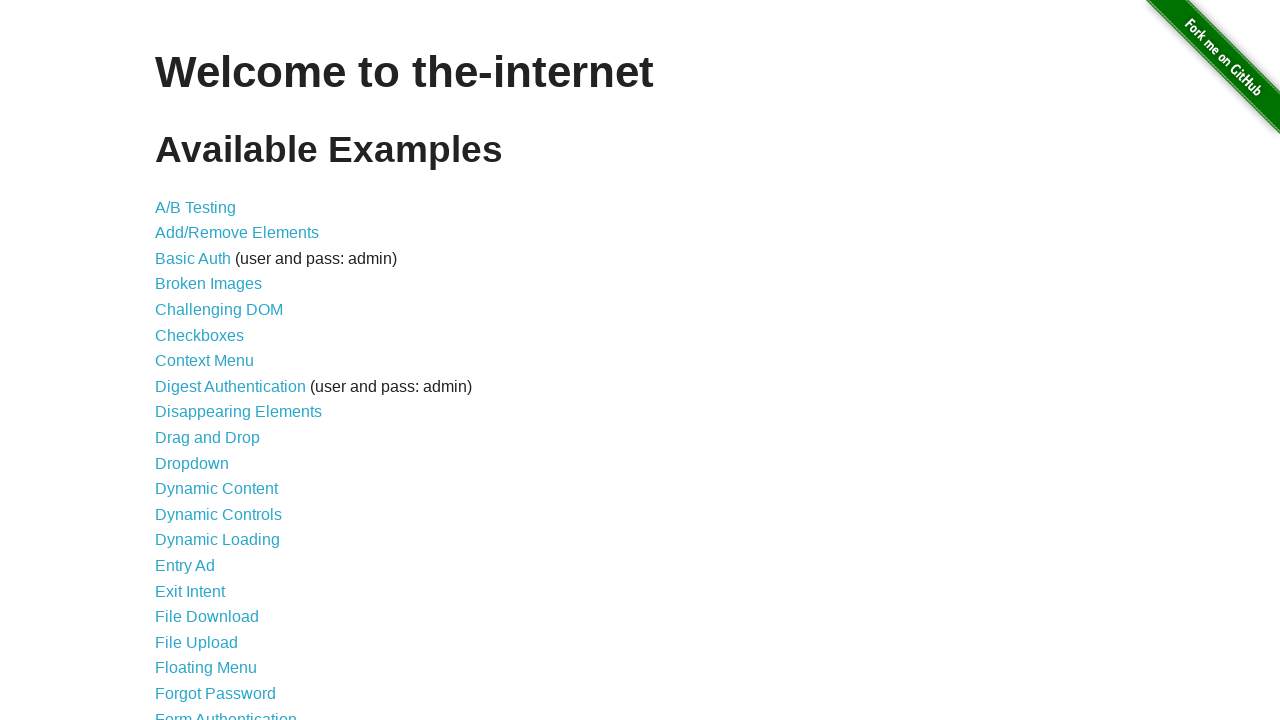

jQuery library loaded successfully
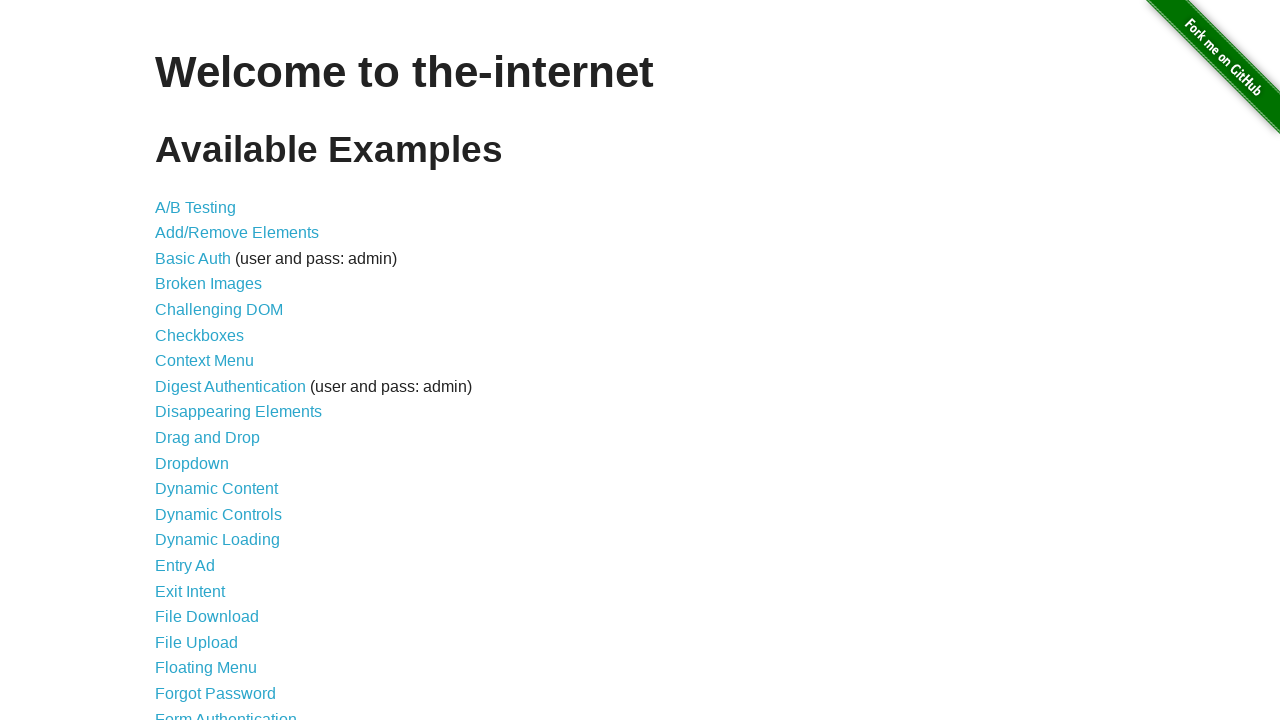

Loaded jQuery Growl library script
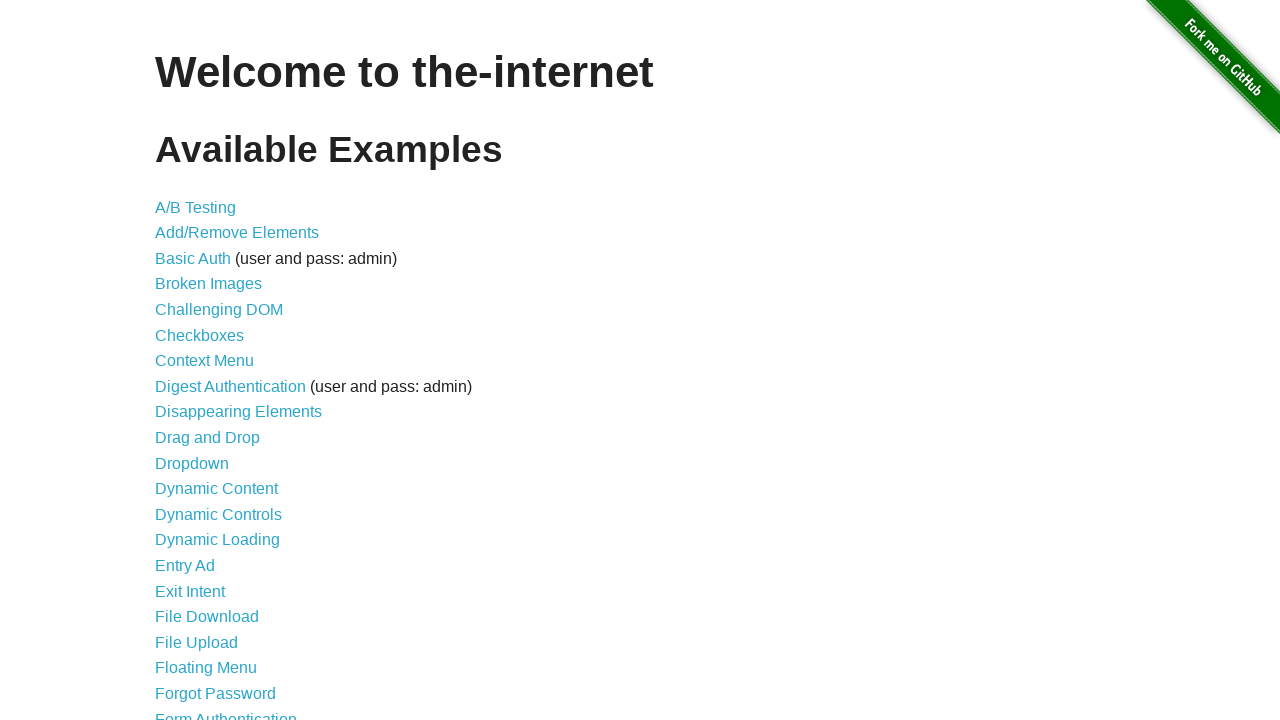

Added jQuery Growl CSS stylesheet to the page
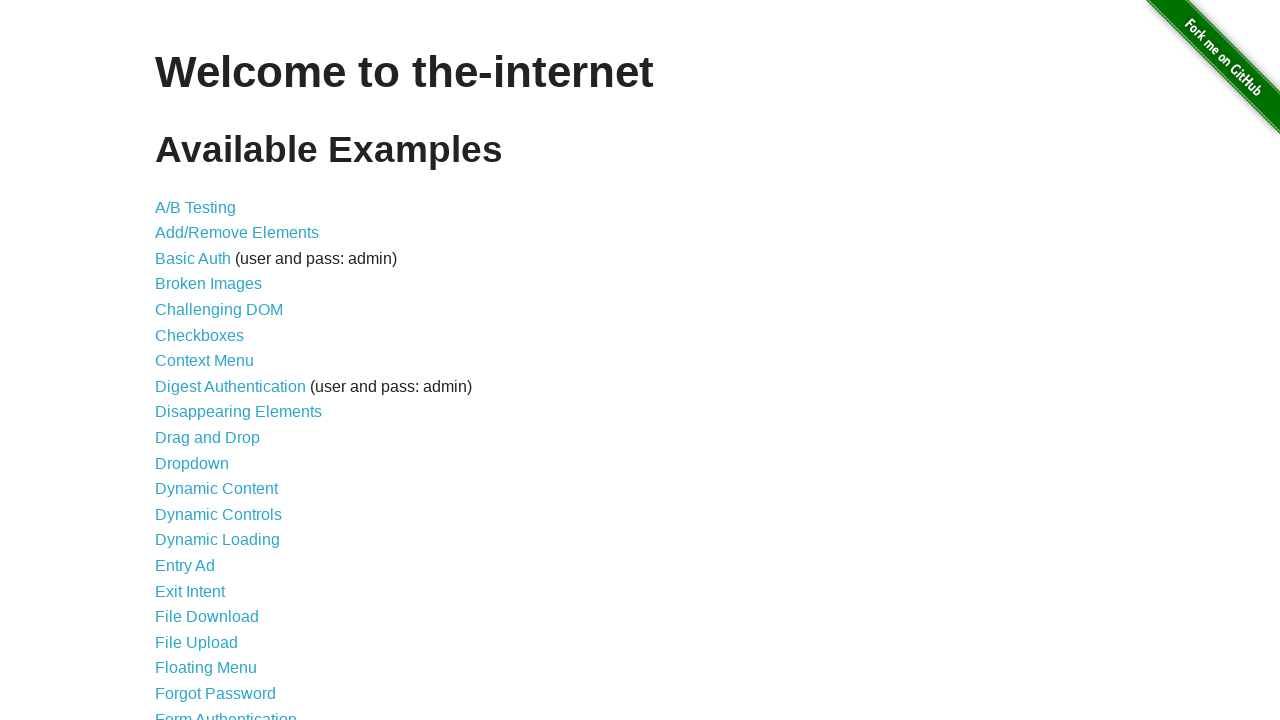

jQuery Growl library loaded and ready
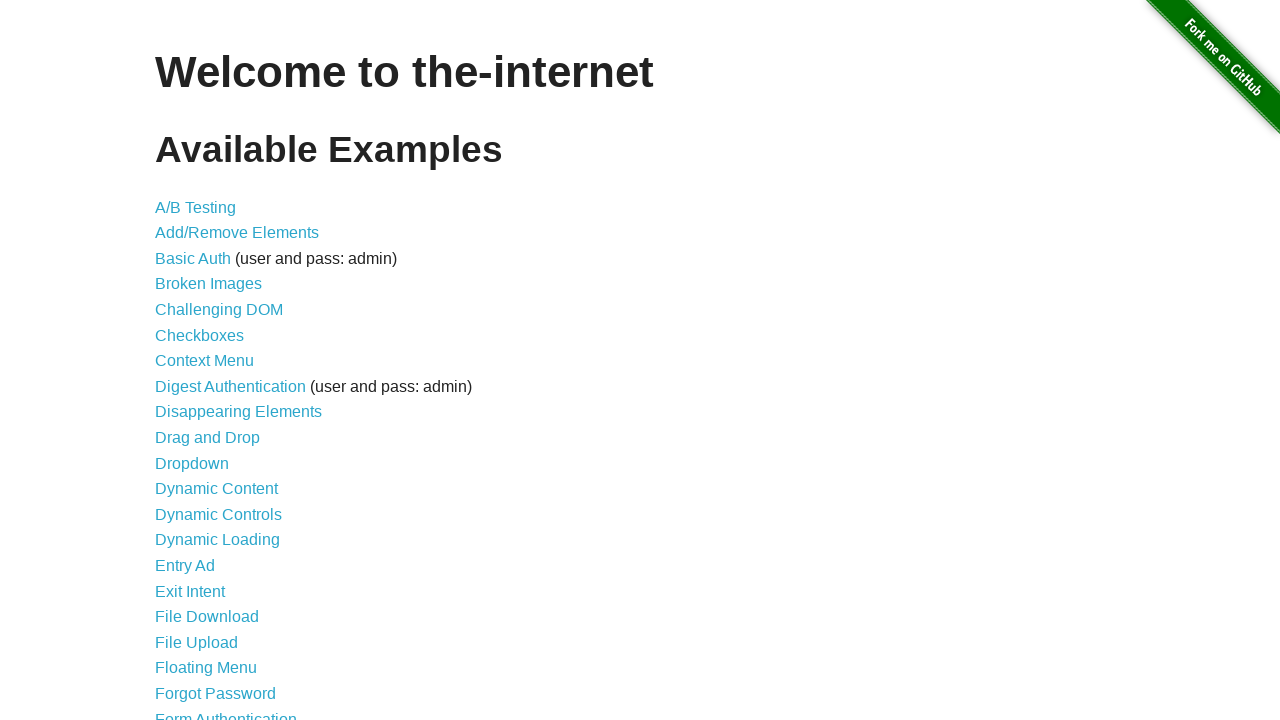

Displayed default growl notification with title 'GET' and message '/'
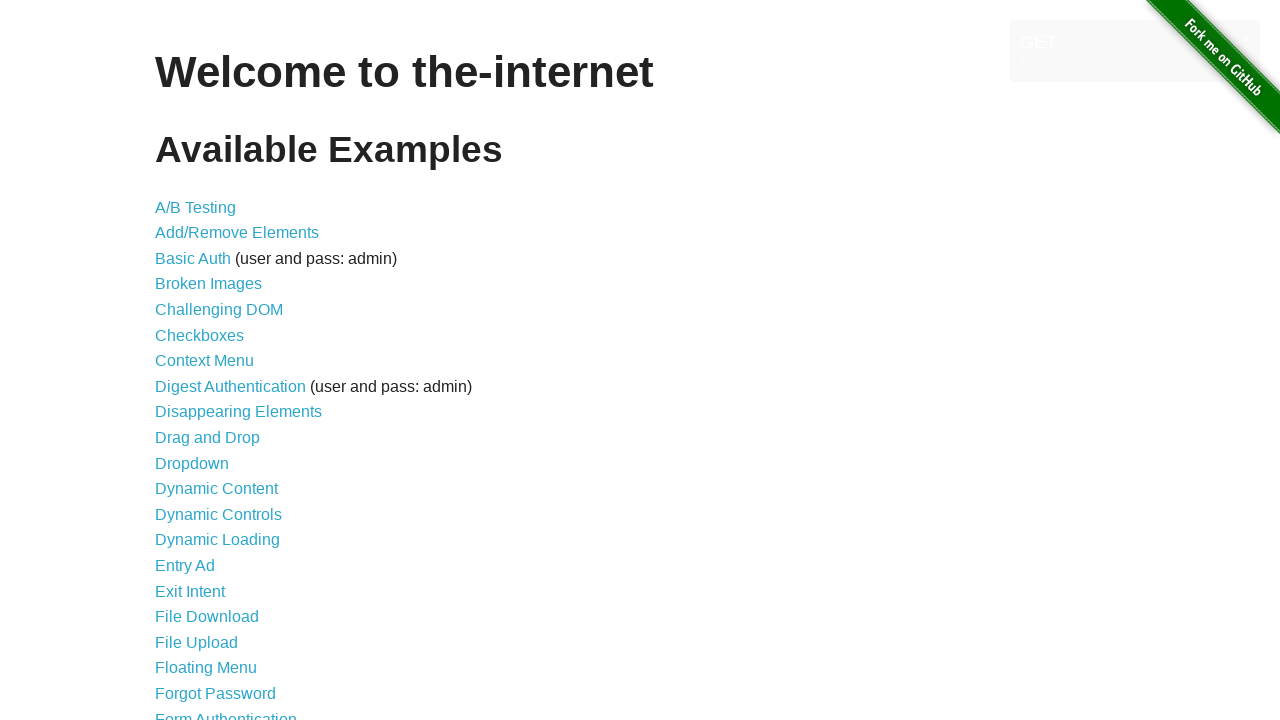

Displayed error notification
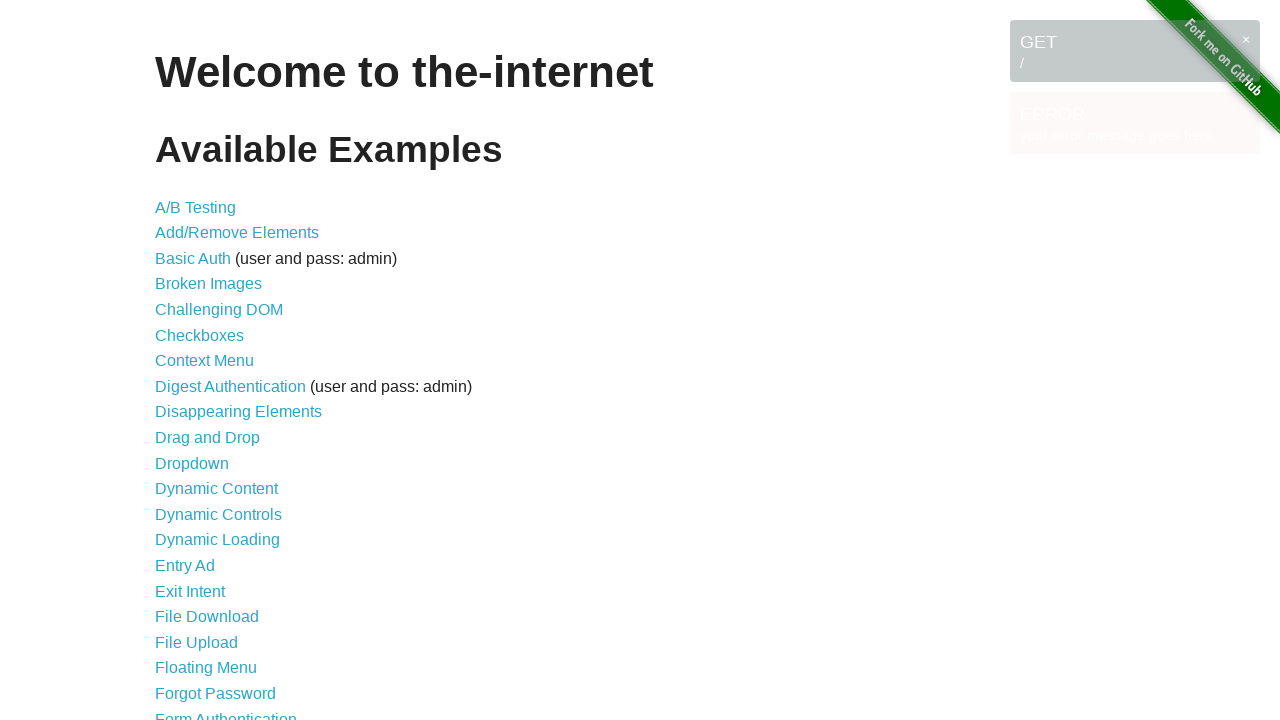

Displayed notice notification
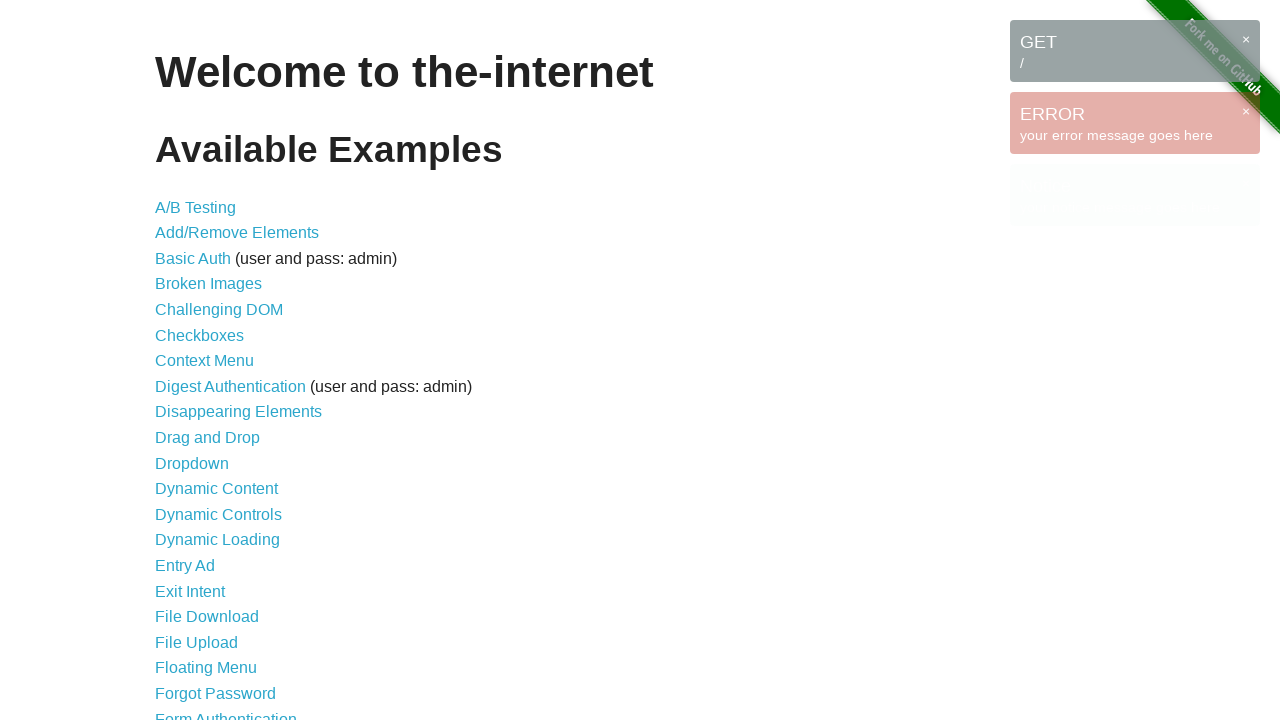

Displayed warning notification
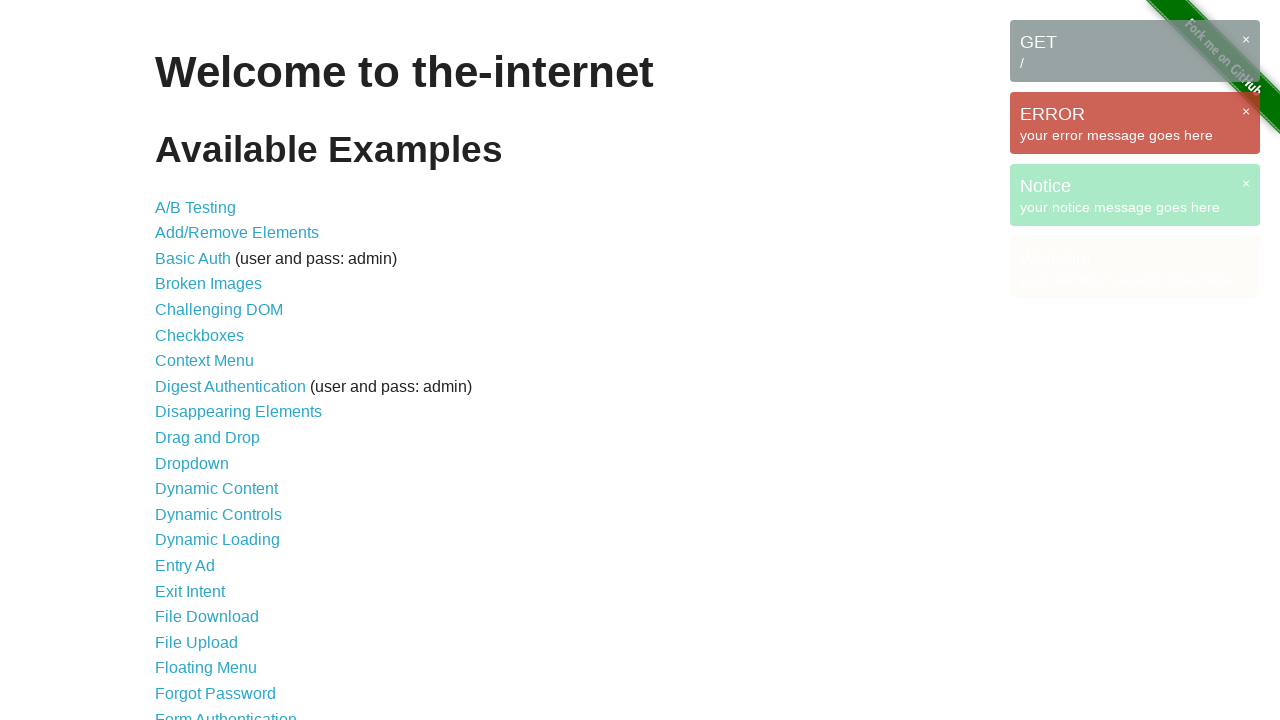

Waited 3 seconds to view all notifications
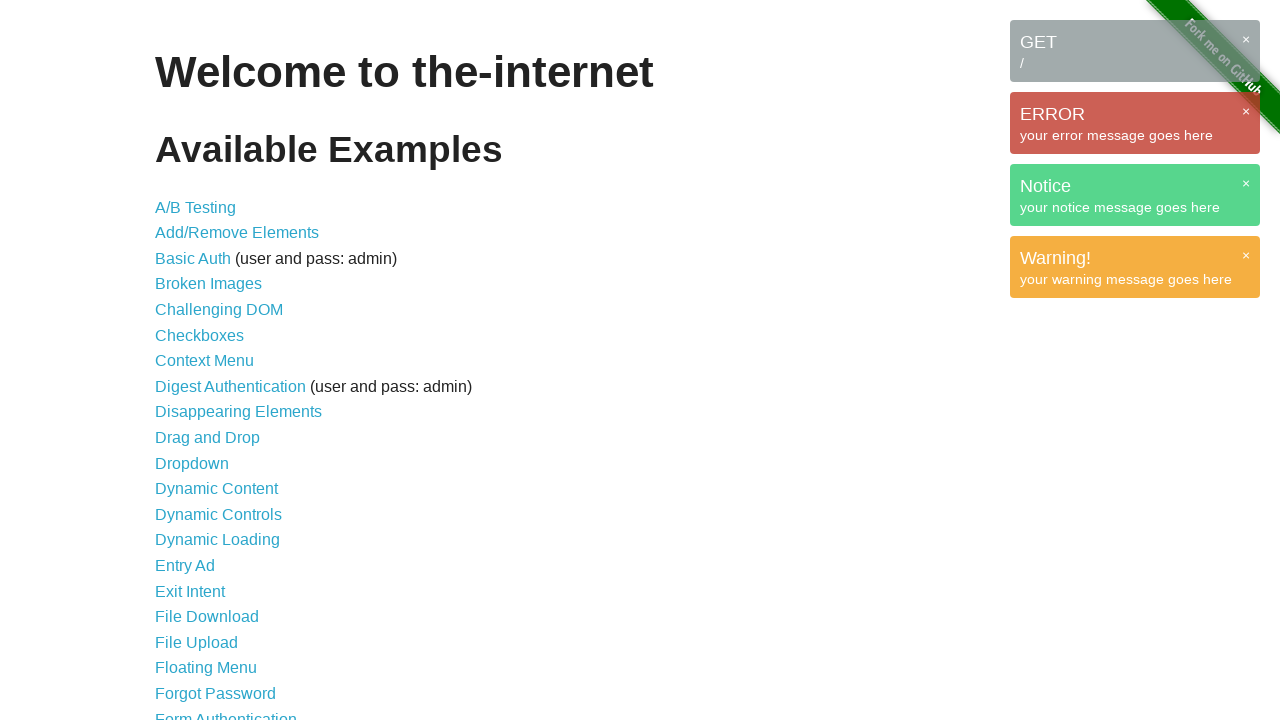

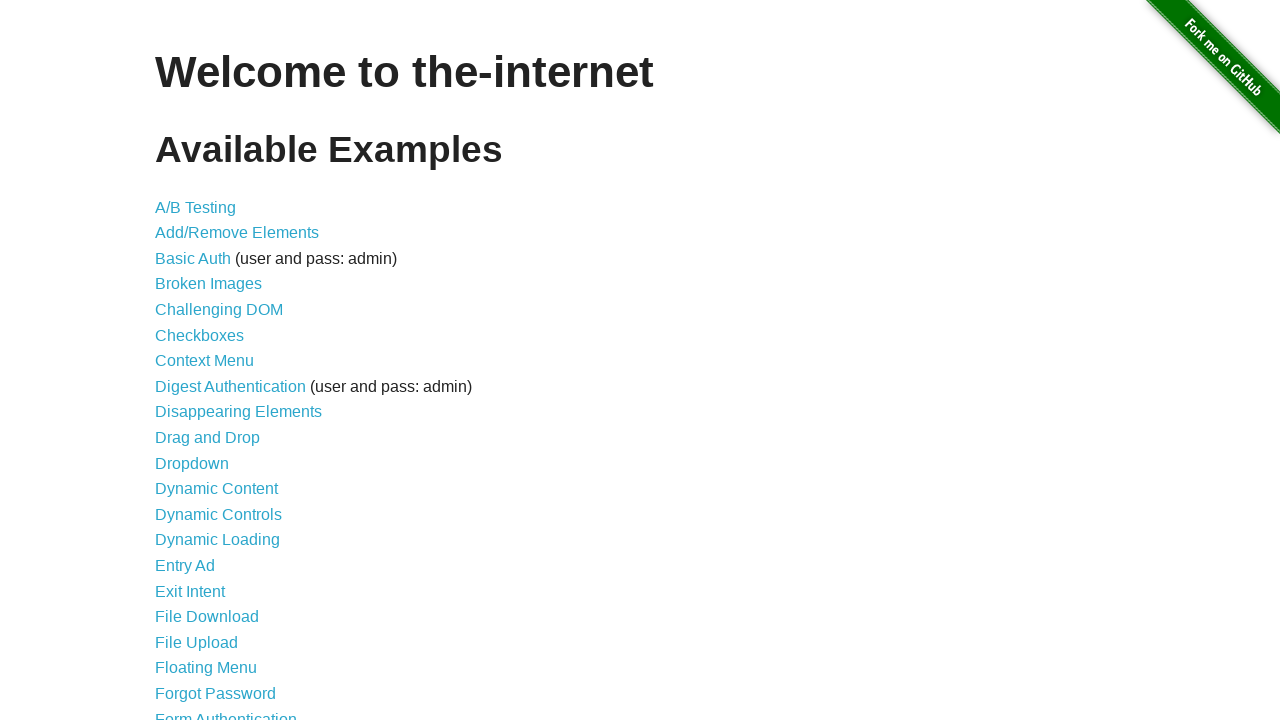